Tests different types of JavaScript alerts including simple alert, confirm dialog, and prompt dialog by interacting with buttons and handling the alert messages

Starting URL: http://demo.automationtesting.in/Alerts.html

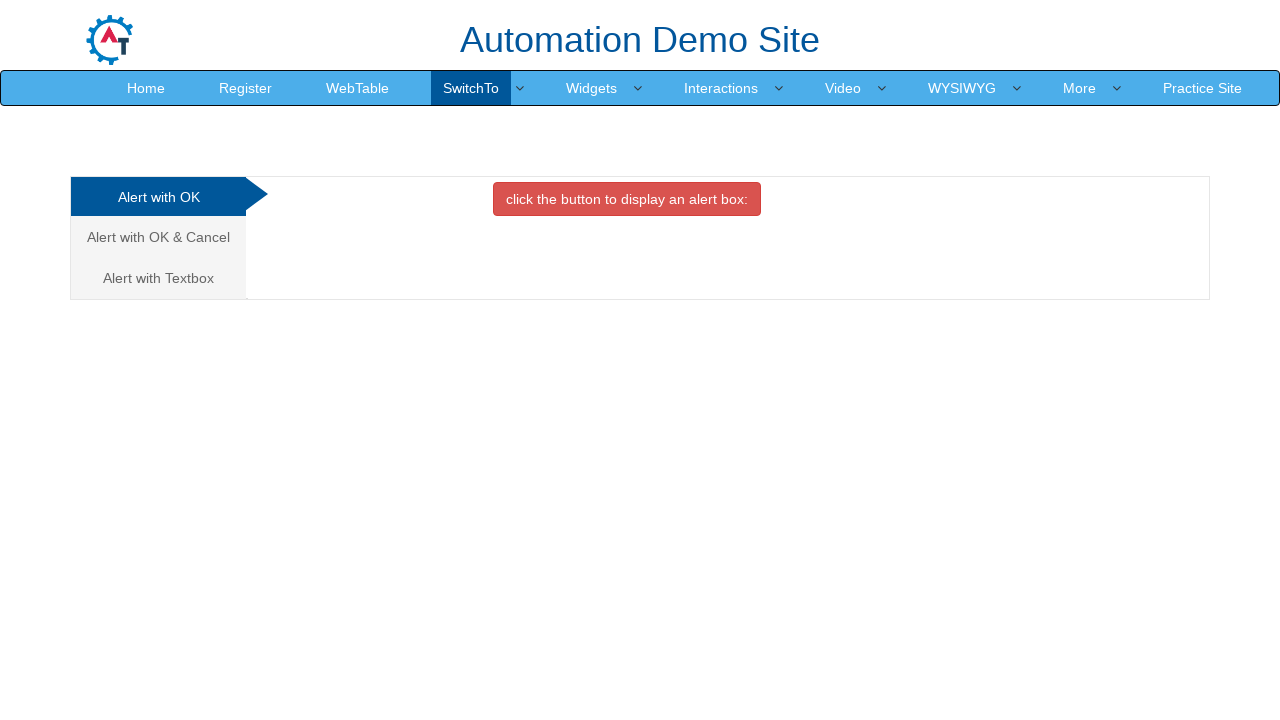

Clicked on 'Alert with OK' tab at (158, 197) on xpath=//li[@class='active']//a[@class='analystic'][contains(text(),'Alert with O
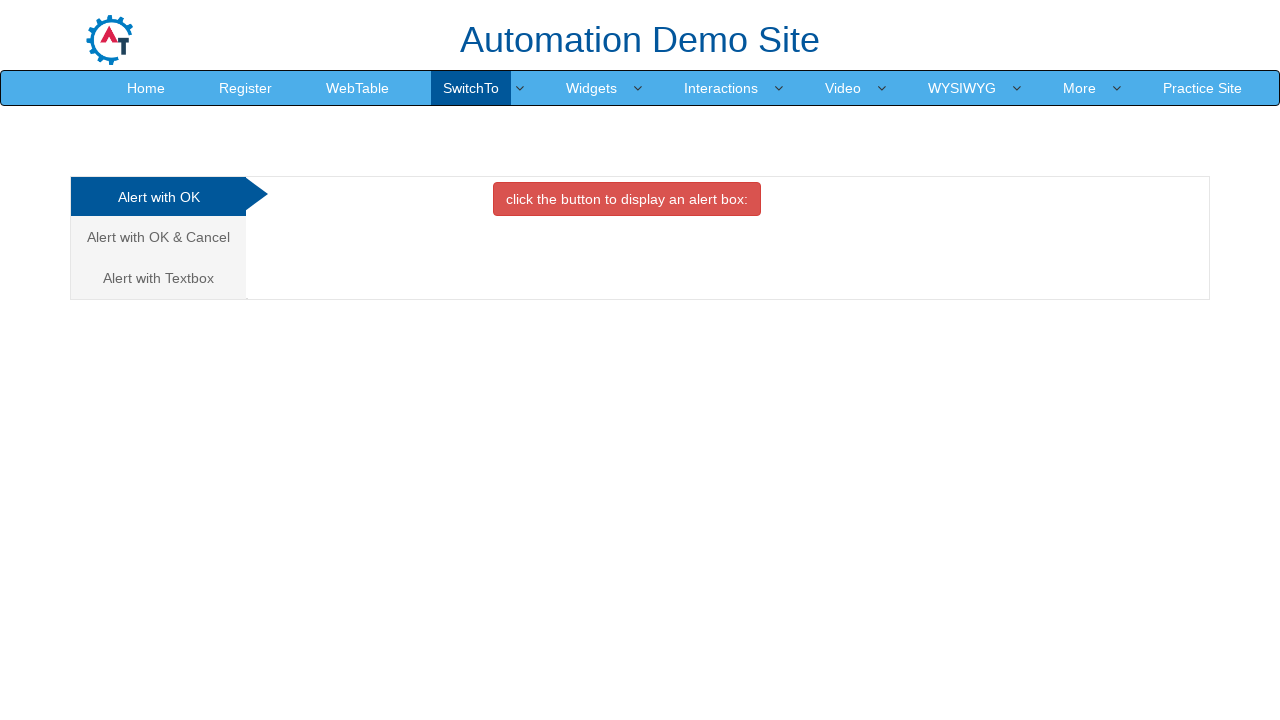

Clicked button to trigger simple alert at (627, 199) on xpath=//button[@class='btn btn-danger']
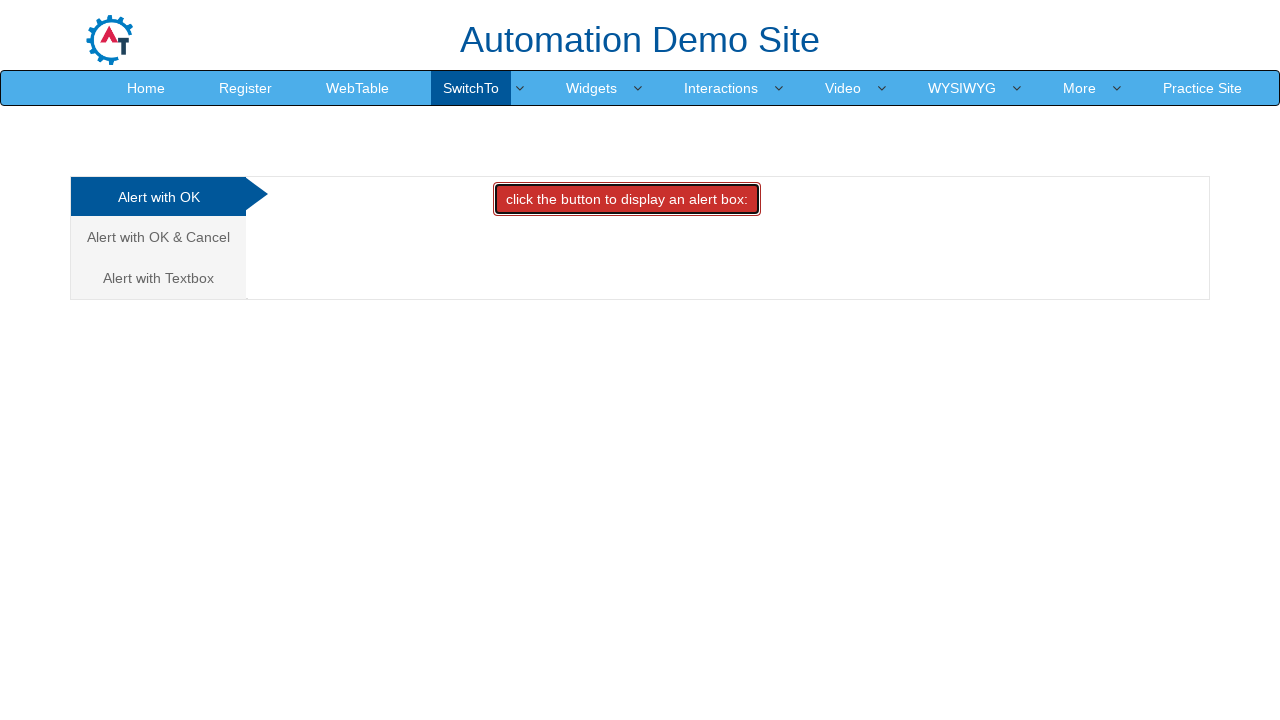

Handled simple alert by accepting it at (627, 199) on xpath=//button[@class='btn btn-danger']
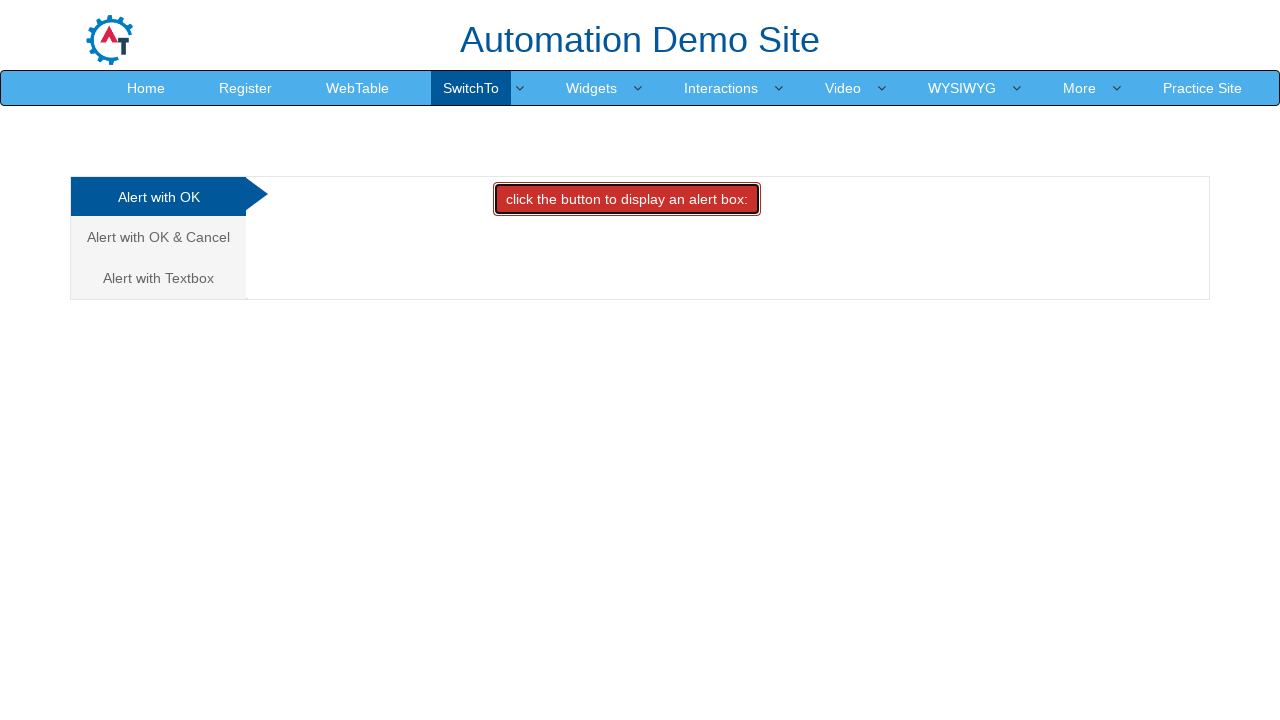

Clicked on 'Alert with OK & Cancel' tab at (158, 237) on xpath=//a[contains(text(),'Alert with OK & Cancel')]
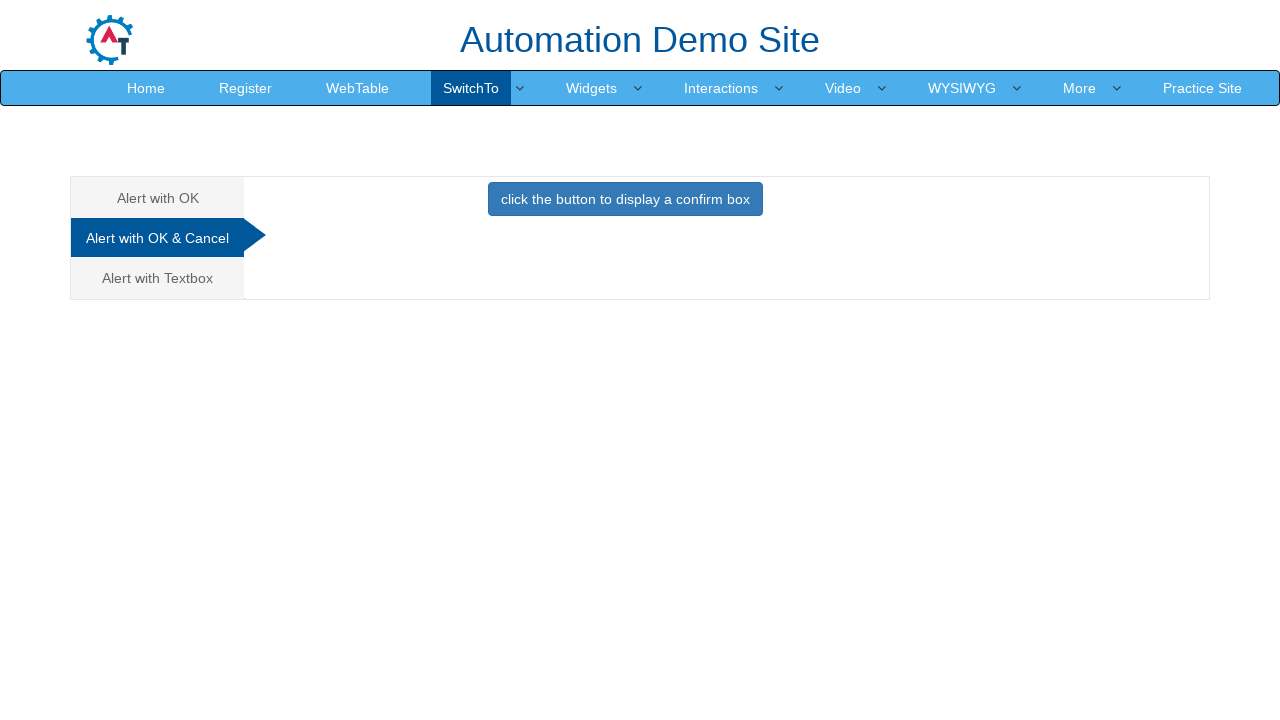

Clicked button to trigger confirm dialog at (625, 199) on xpath=//button[@class='btn btn-primary']
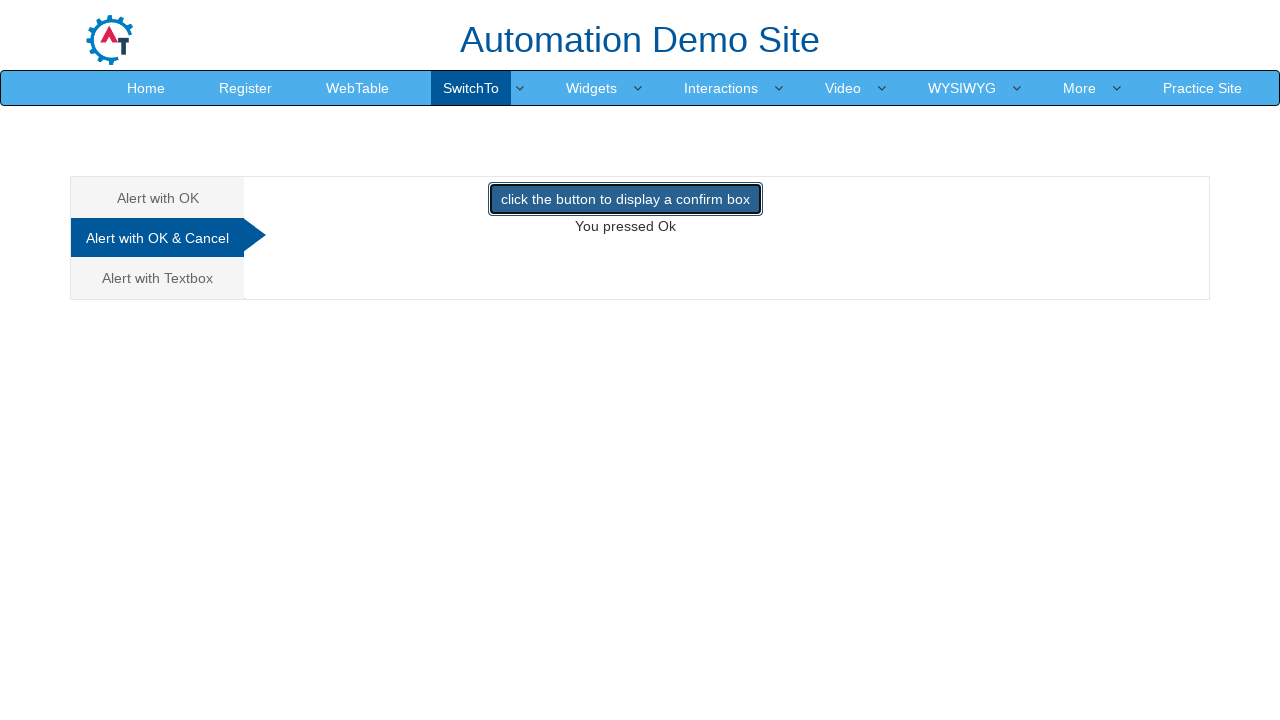

Handled confirm dialog by dismissing it at (625, 199) on xpath=//button[@class='btn btn-primary']
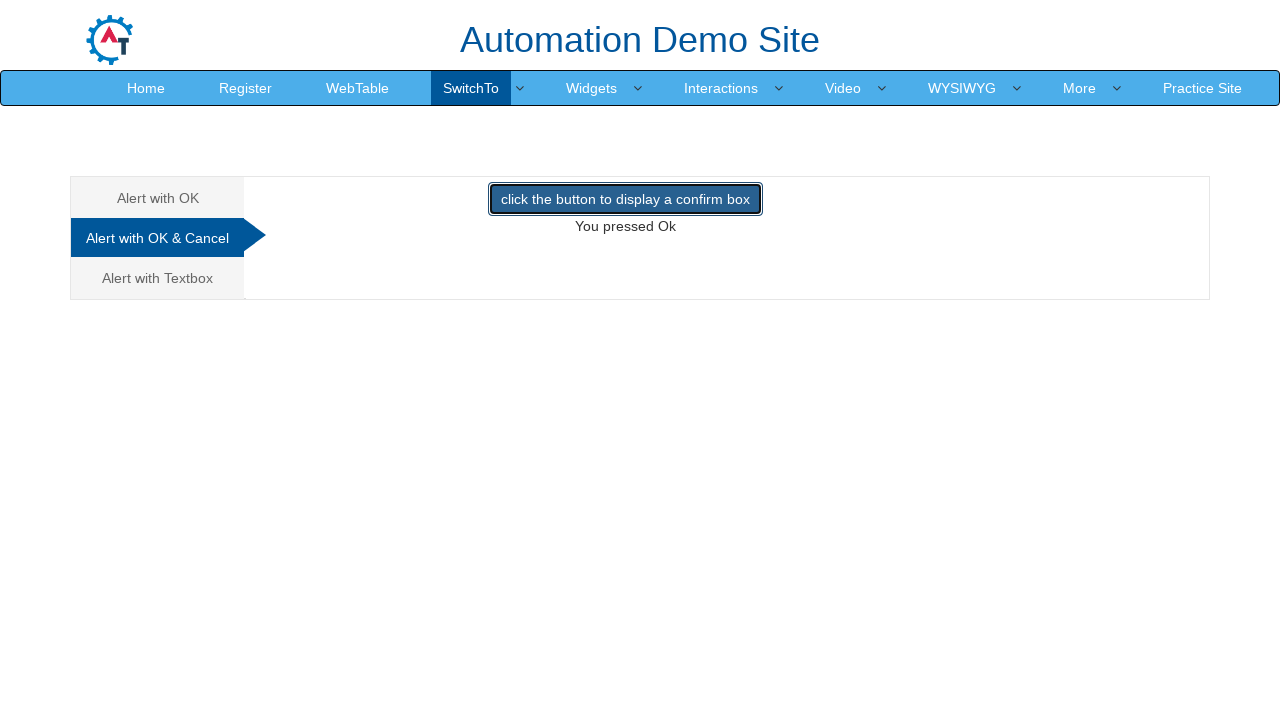

Clicked on 'Alert with Textbox' tab at (158, 278) on xpath=//a[contains(text(),'Alert with Textbox')]
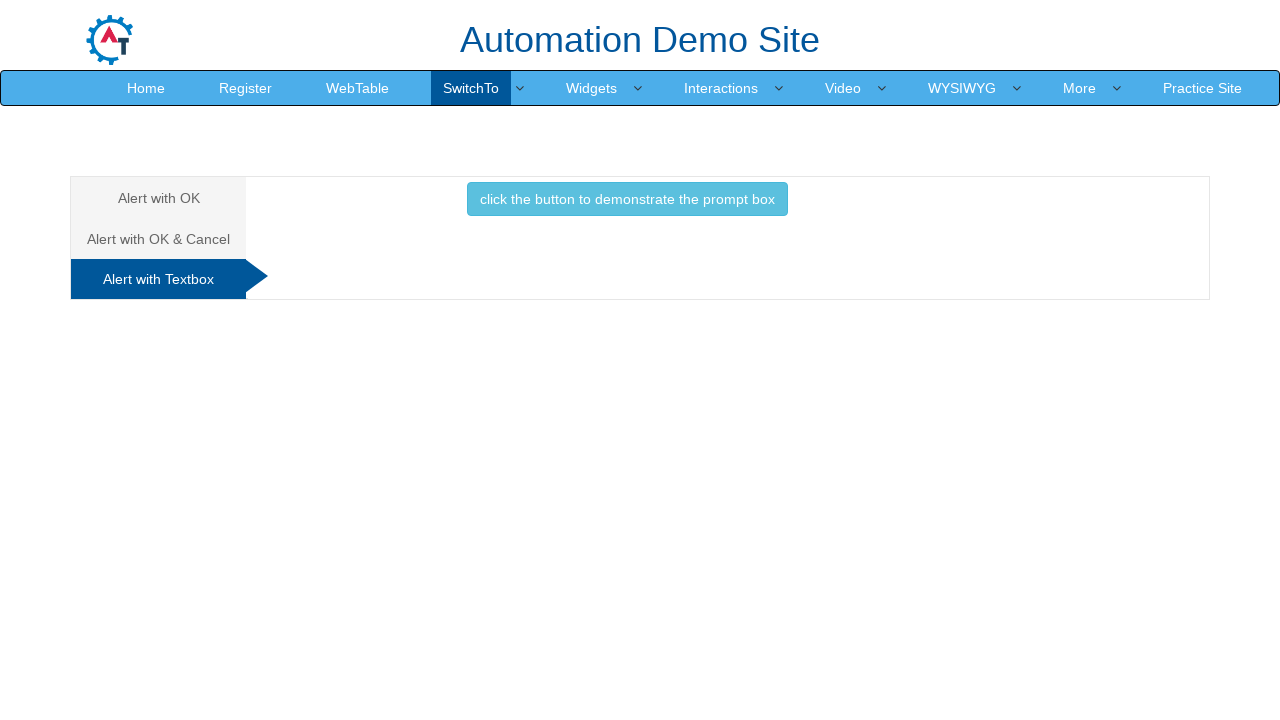

Clicked button to trigger prompt dialog at (627, 199) on xpath=//button[@class='btn btn-info']
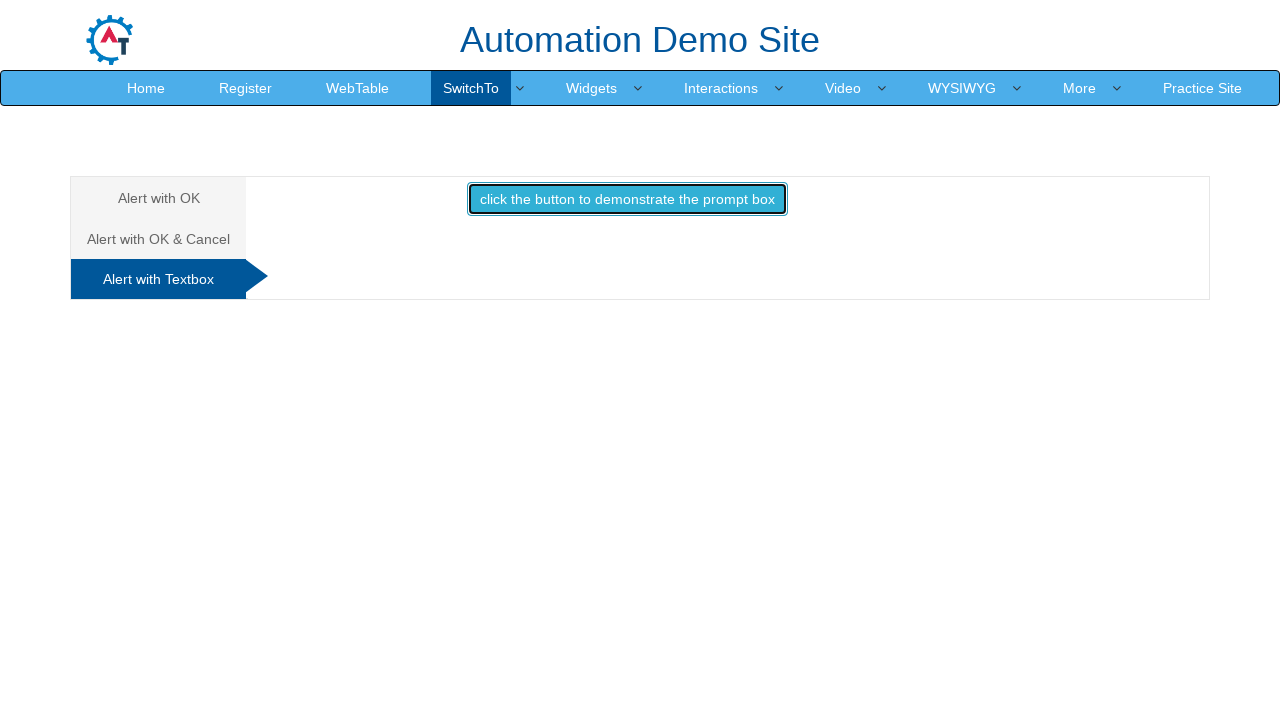

Handled prompt dialog by entering 'pavan kumar' and accepting at (627, 199) on xpath=//button[@class='btn btn-info']
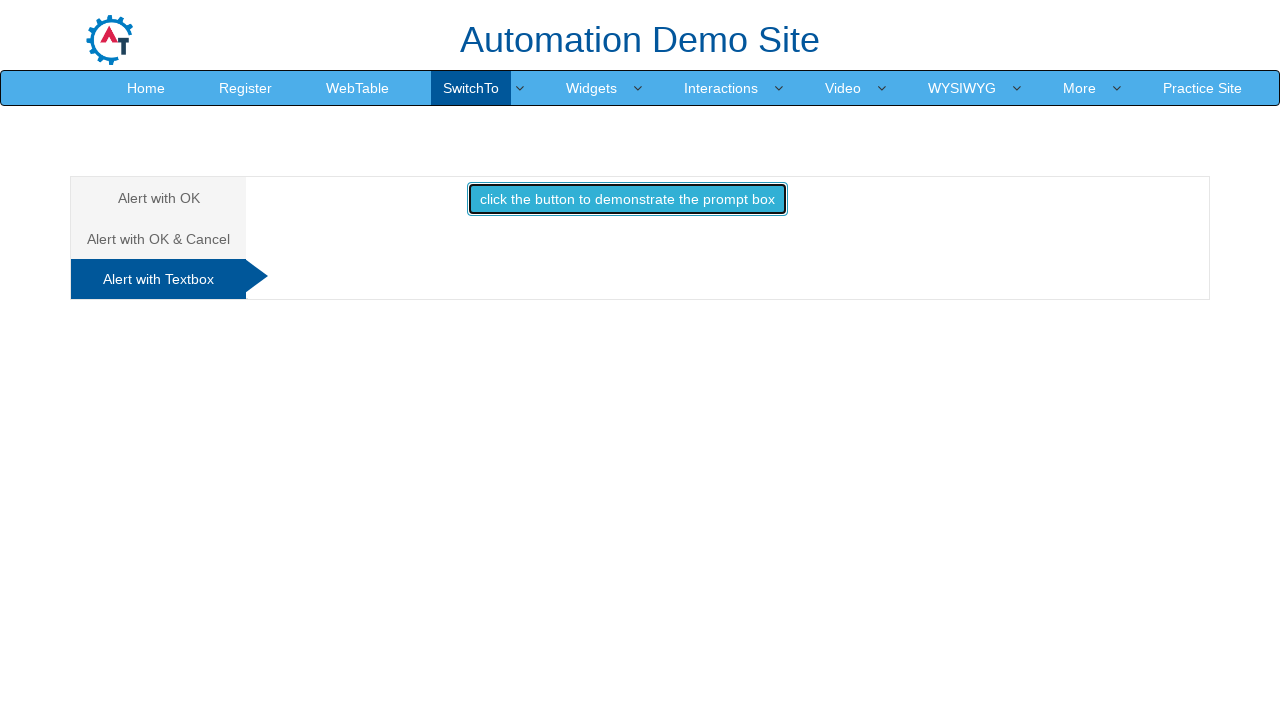

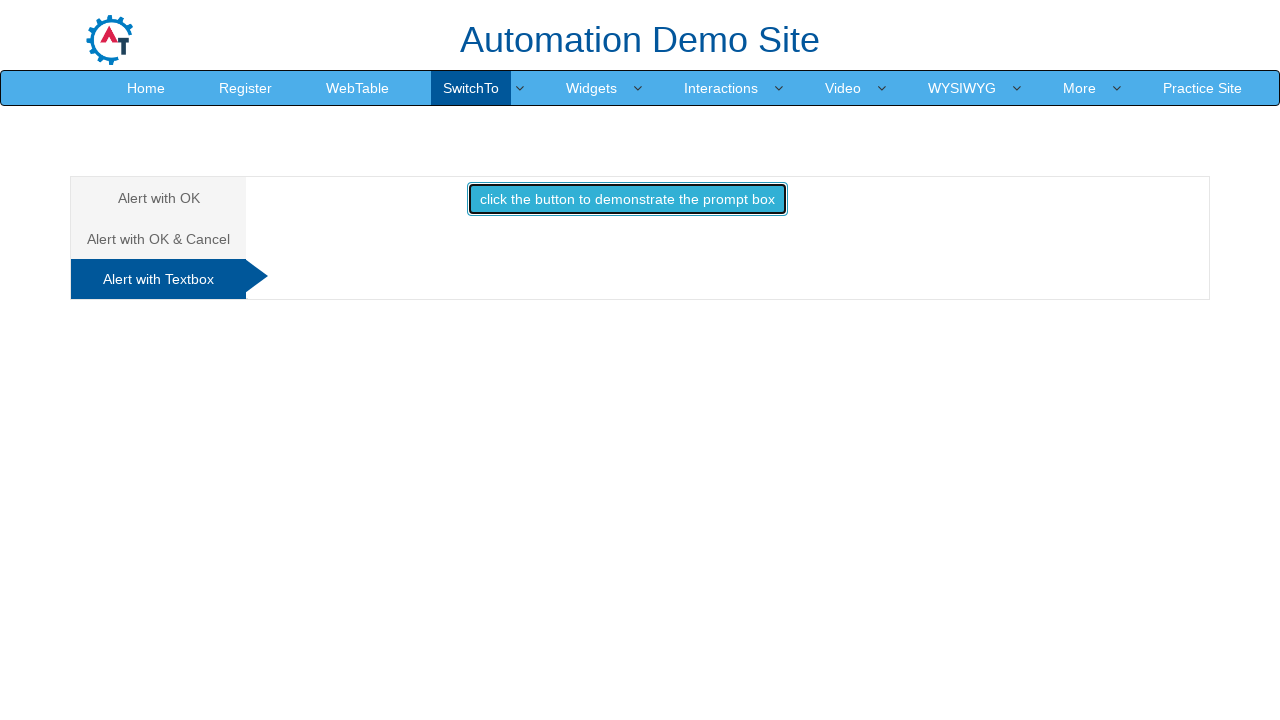